Tests drawing functionality on a canvas element by drawing a triangle shape using mouse drag actions, then resets the canvas using a reset button.

Starting URL: https://claruswaysda.github.io/Draw.html

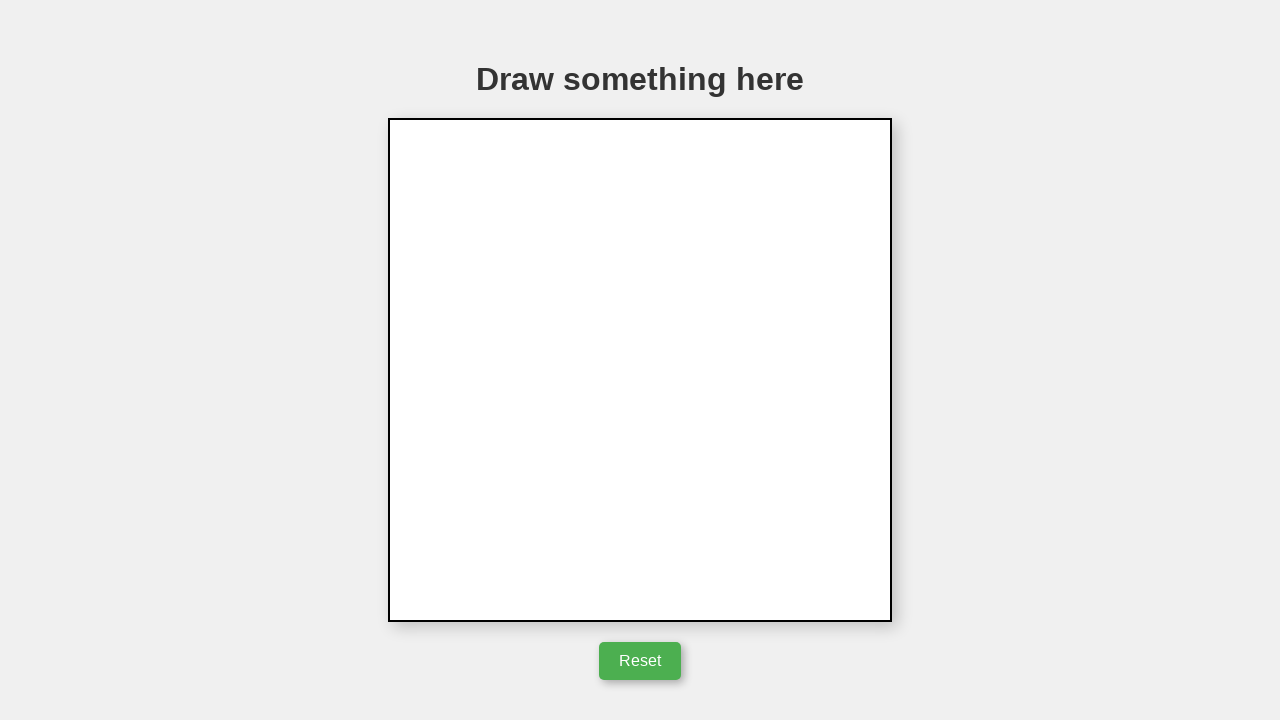

Located canvas element with ID 'myCanvas'
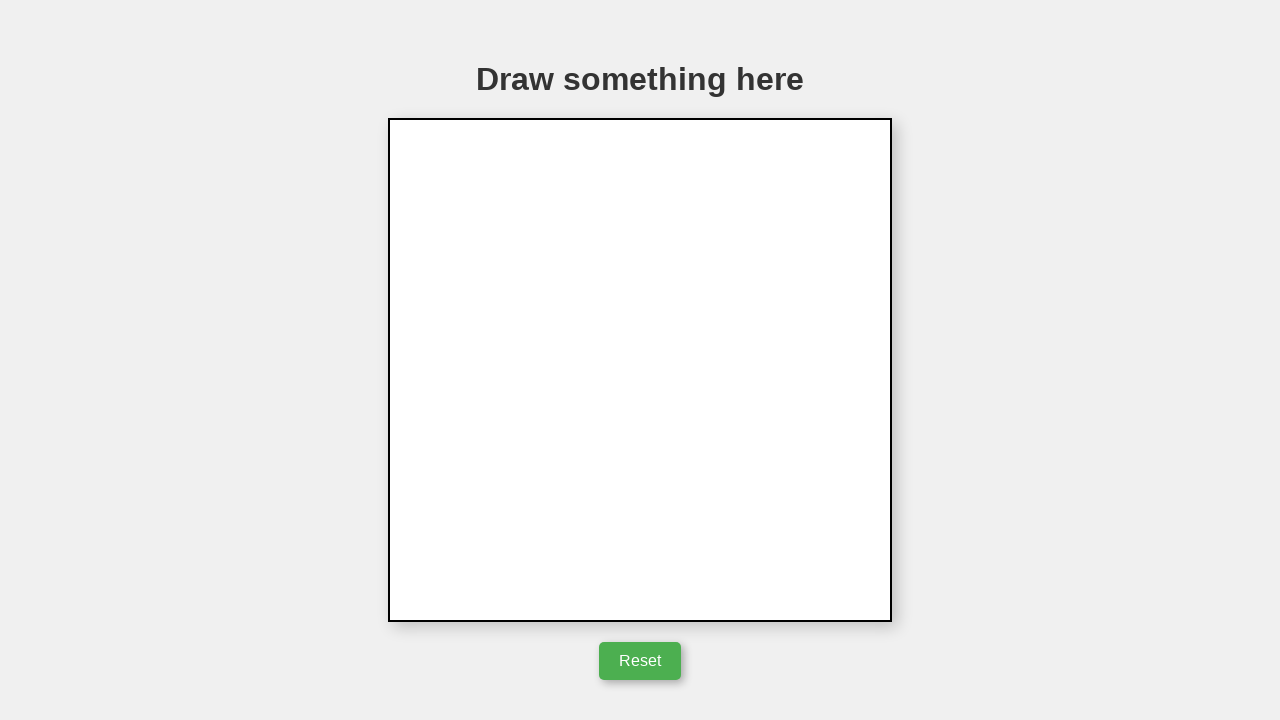

Retrieved canvas bounding box to calculate drawing positions
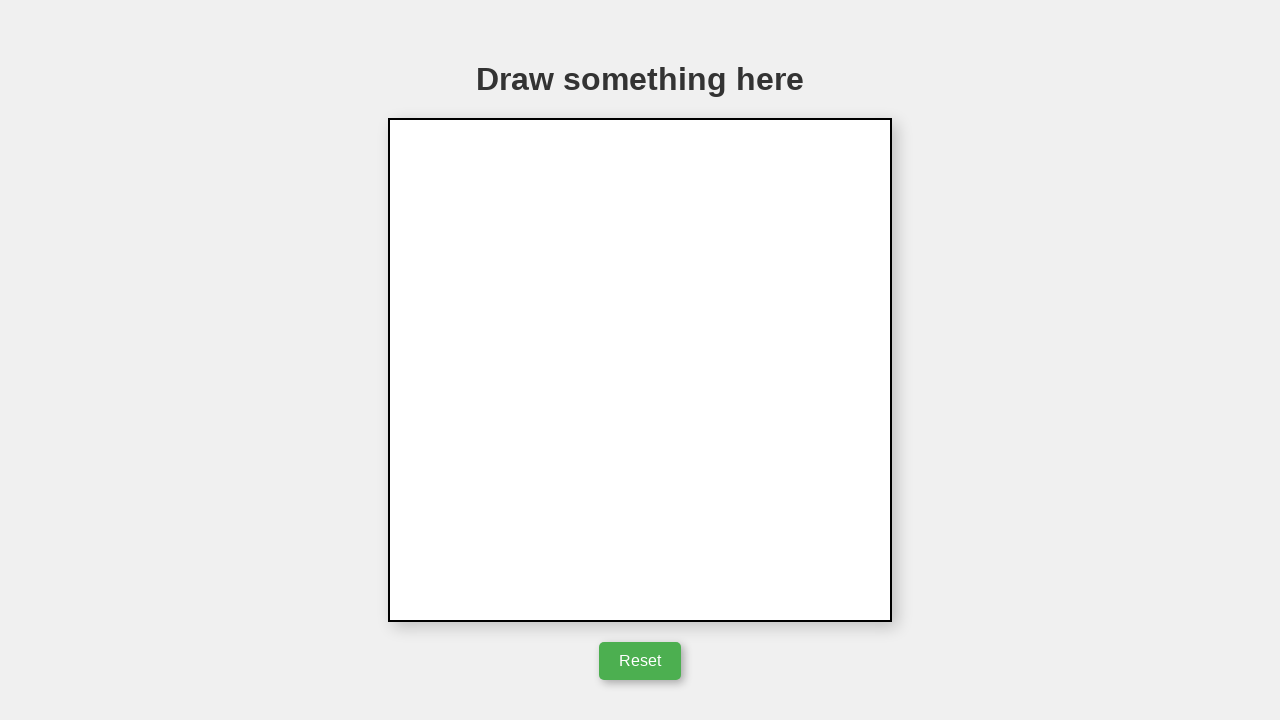

Moved mouse to triangle starting position at (690, 420)
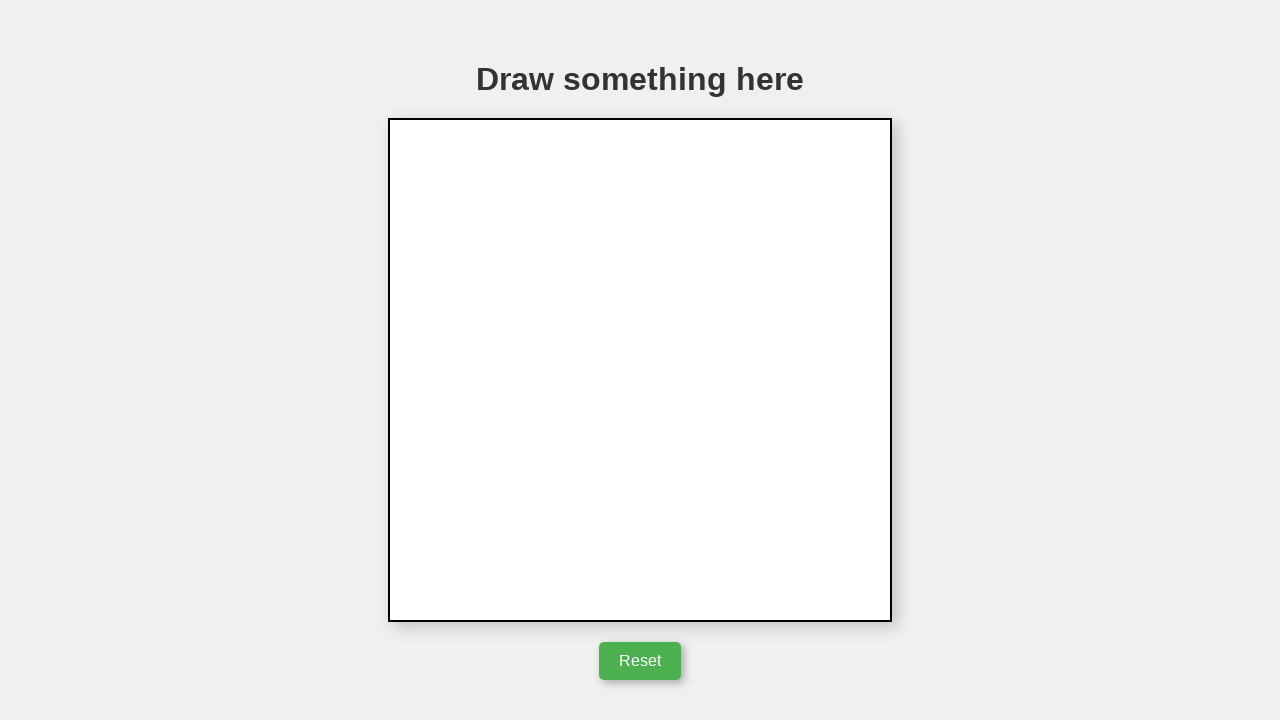

Pressed mouse button down to begin drawing at (690, 420)
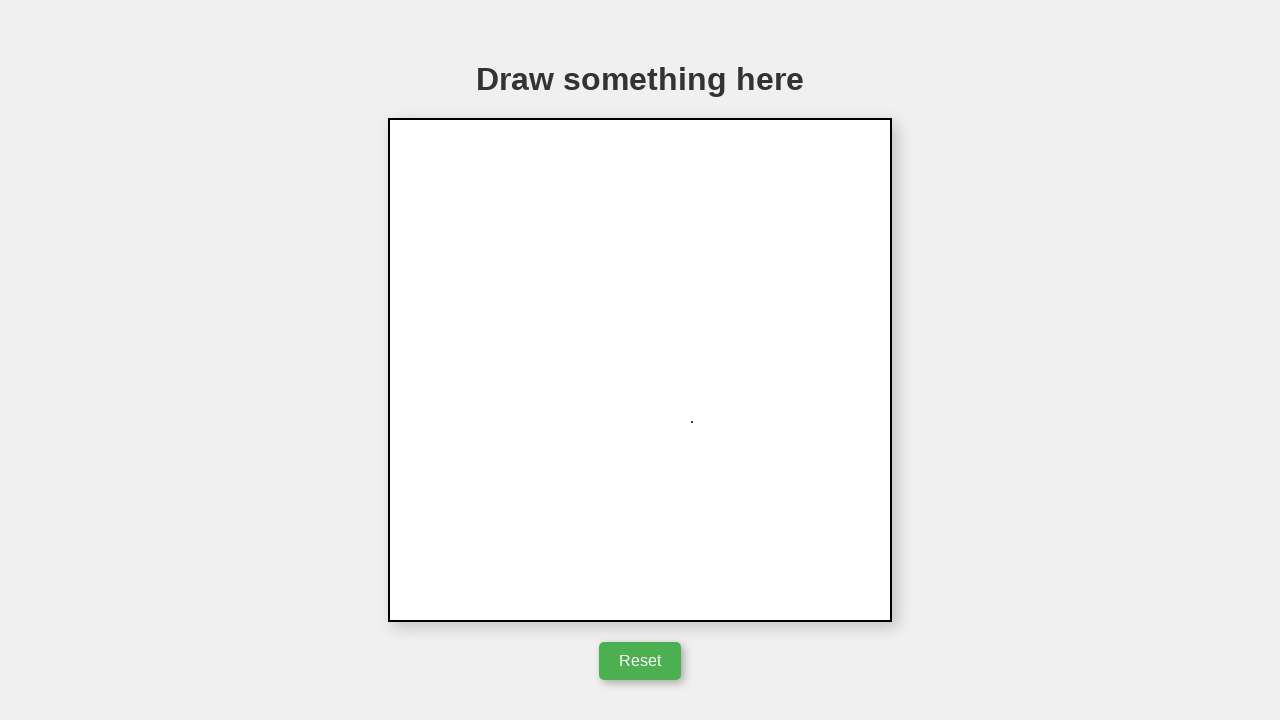

Drew first line of triangle moving right at (790, 420)
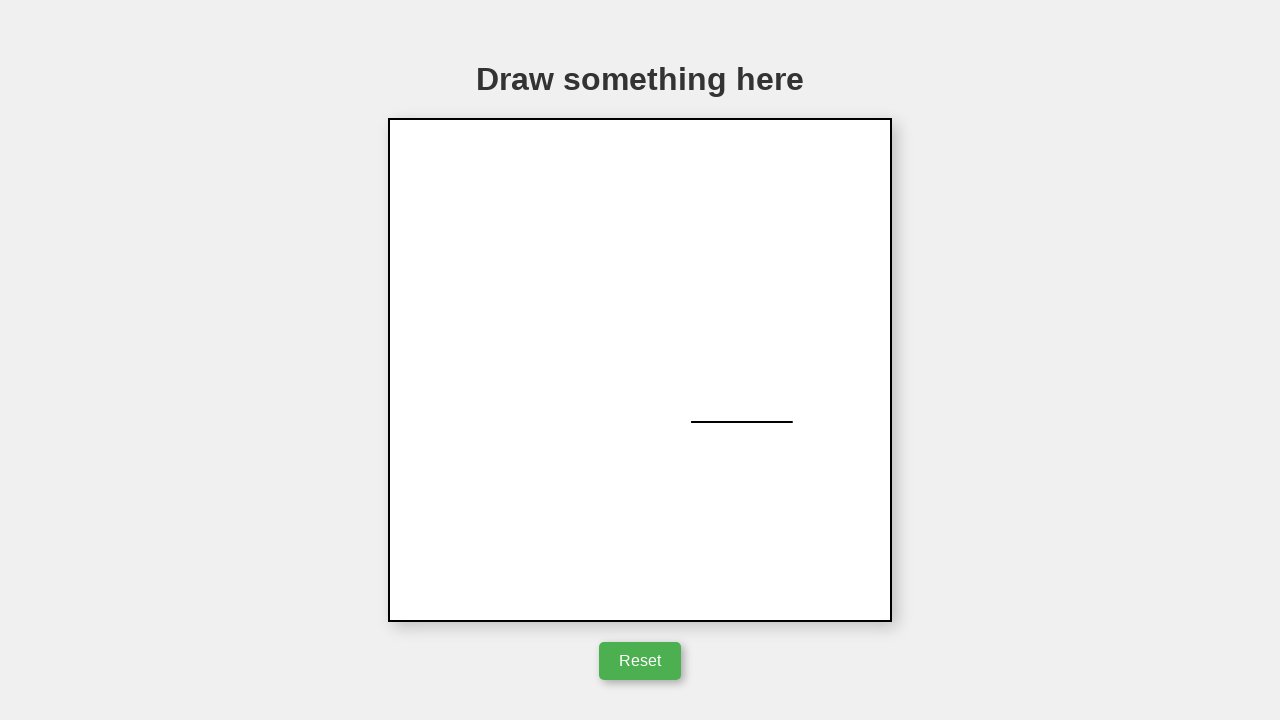

Drew second line of triangle moving down-left at (740, 520)
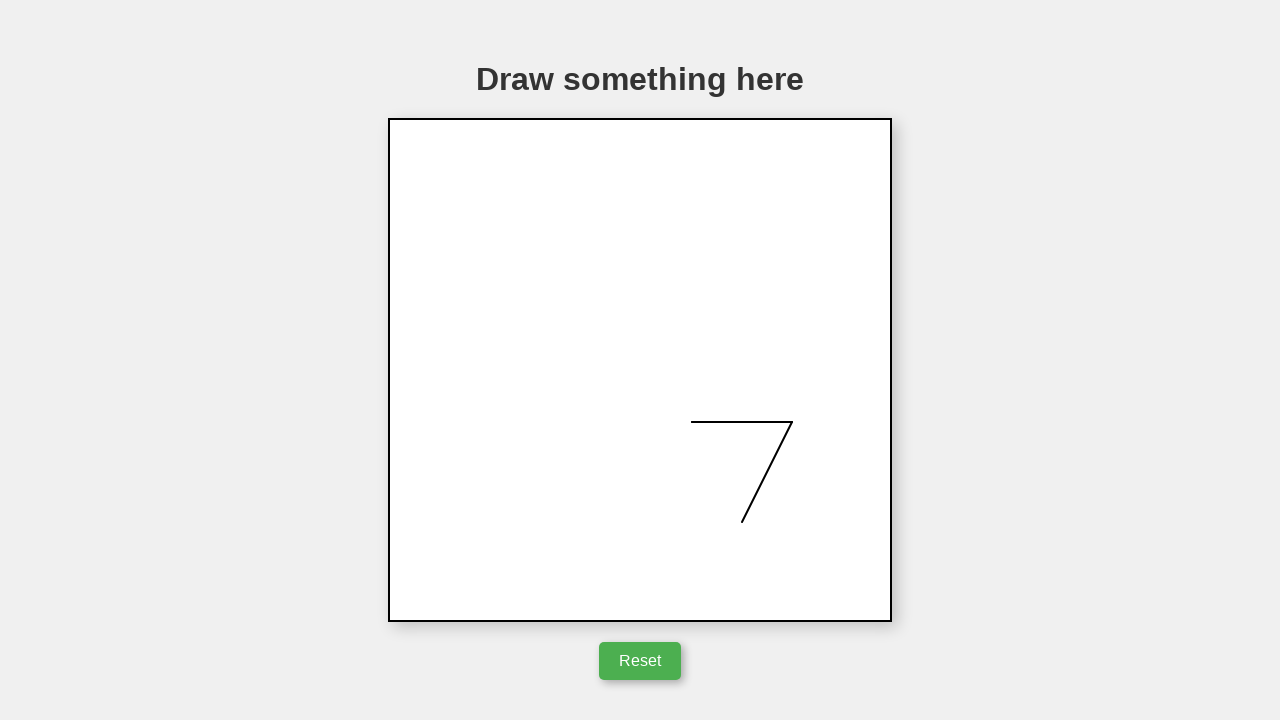

Drew third line of triangle back to starting position at (690, 420)
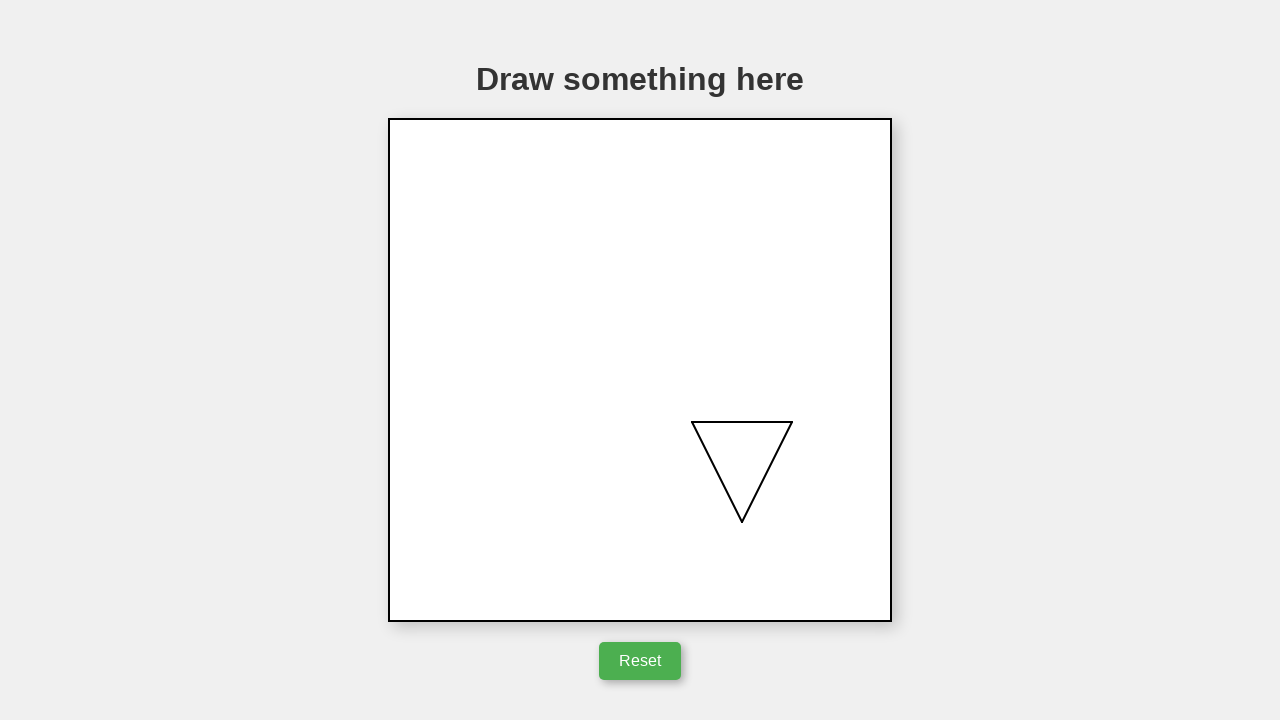

Released mouse button to complete triangle drawing at (690, 420)
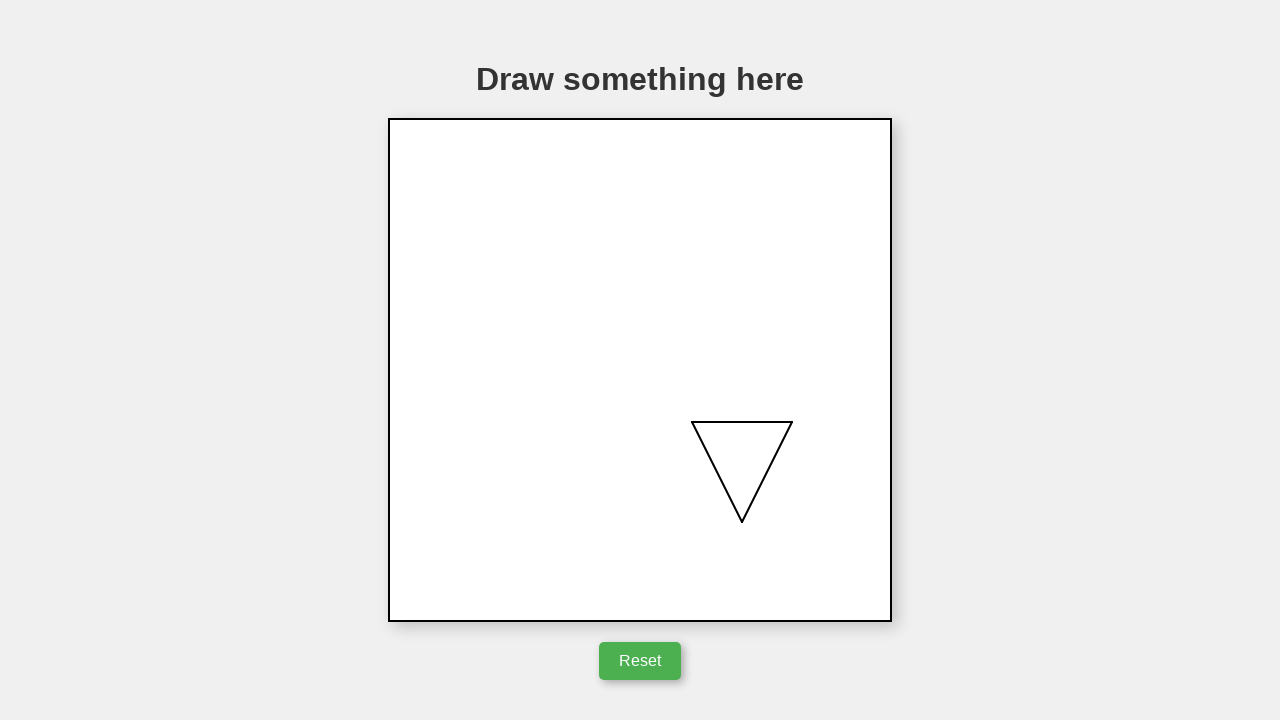

Clicked reset button to clear canvas at (640, 661) on #resetButton
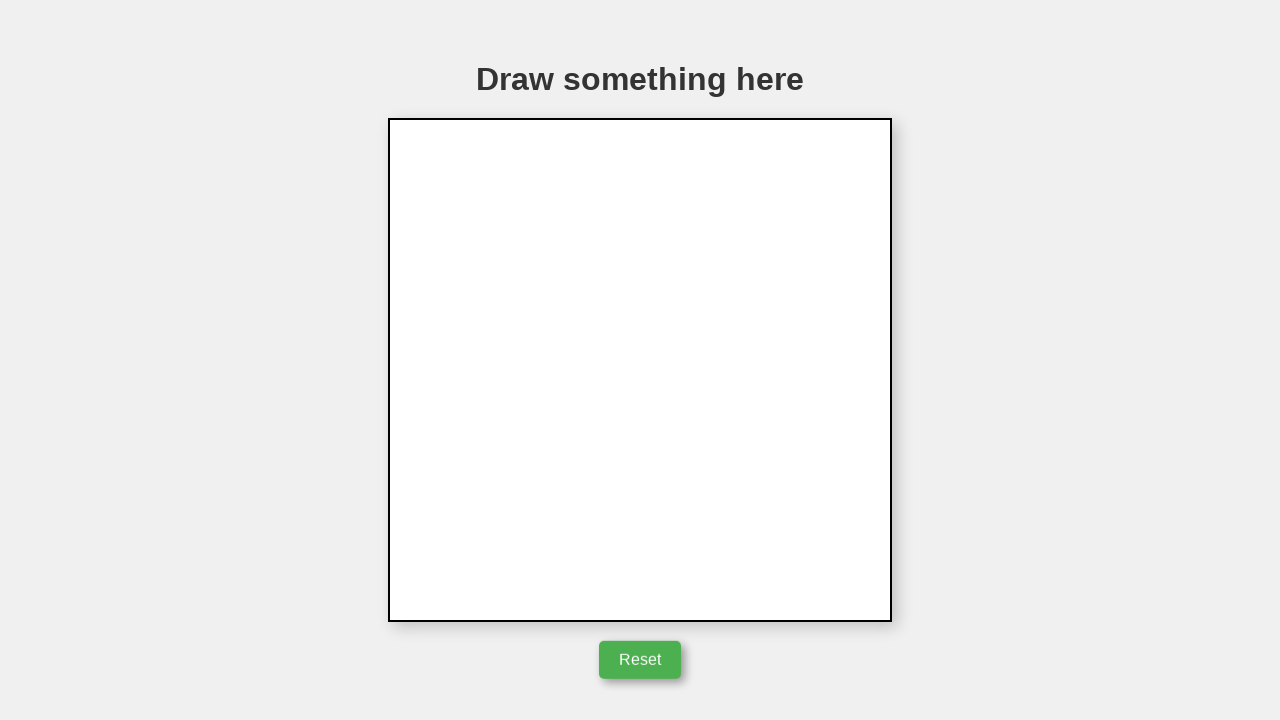

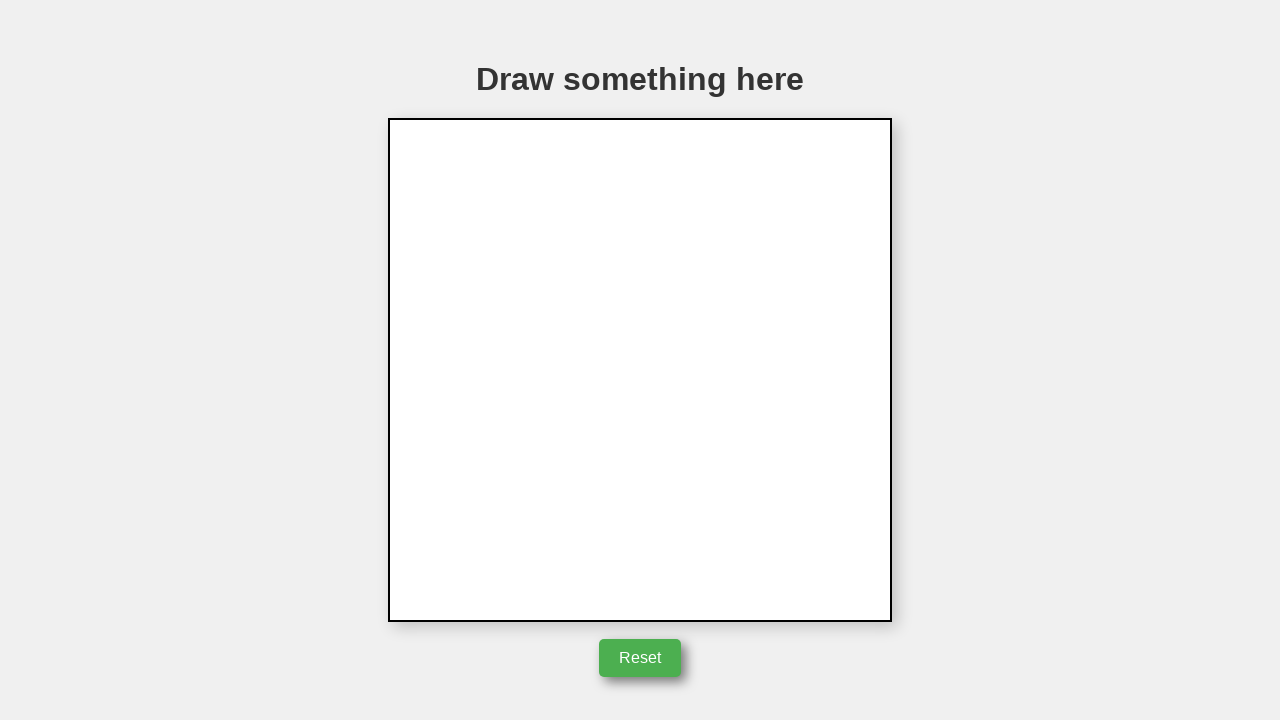